Tests the navigation from the home page to the signup page by clicking the signup button

Starting URL: https://walkdog.vercel.app/

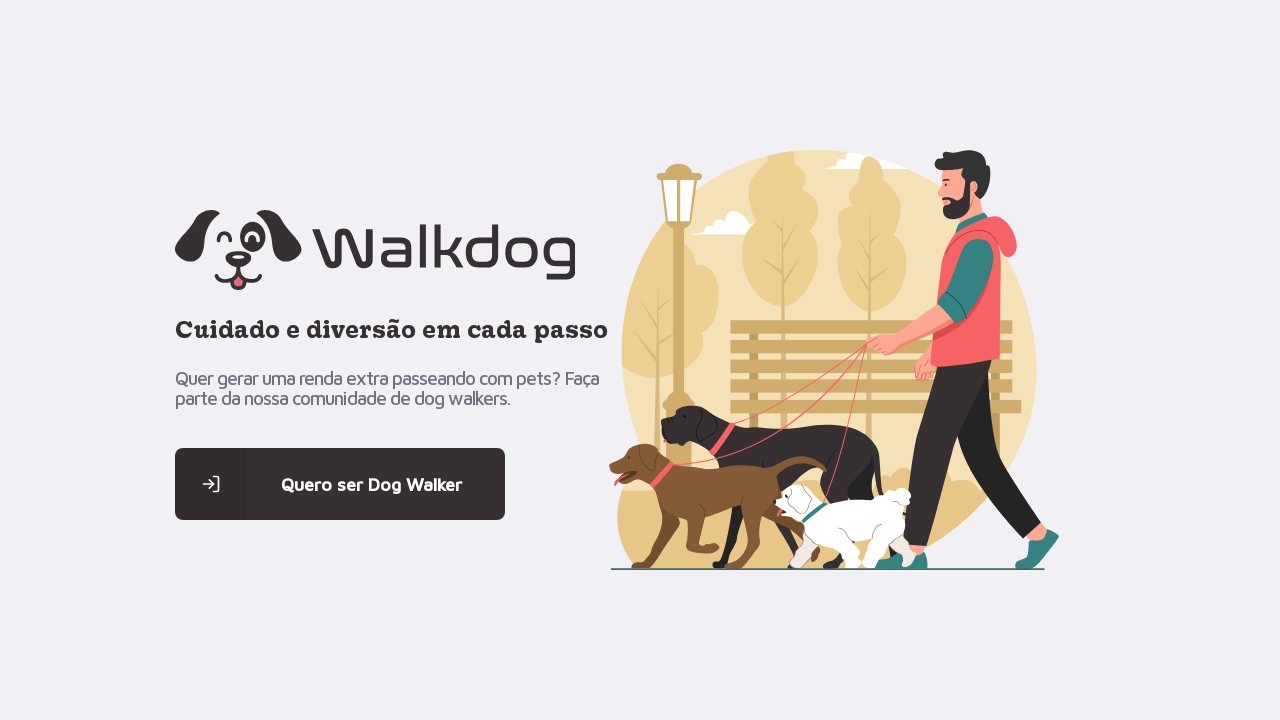

Navigated to home page
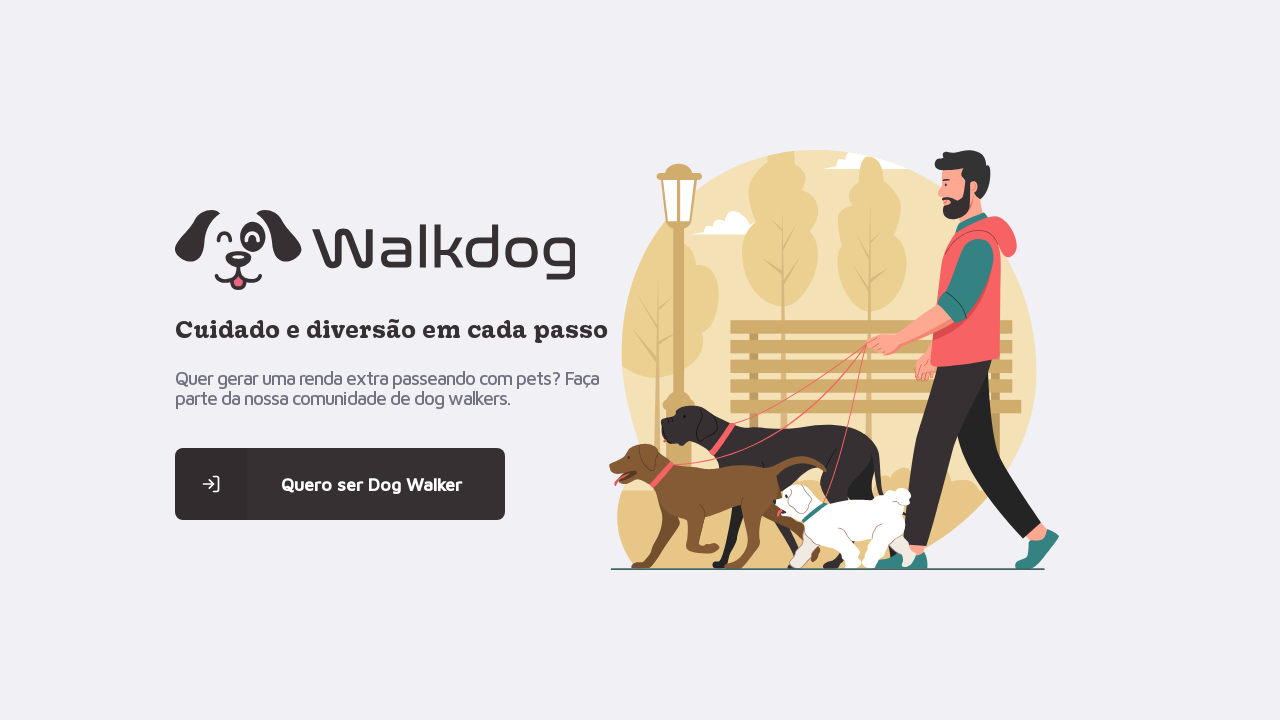

Clicked the signup button to navigate to signup page at (340, 484) on a[href="/signup"]
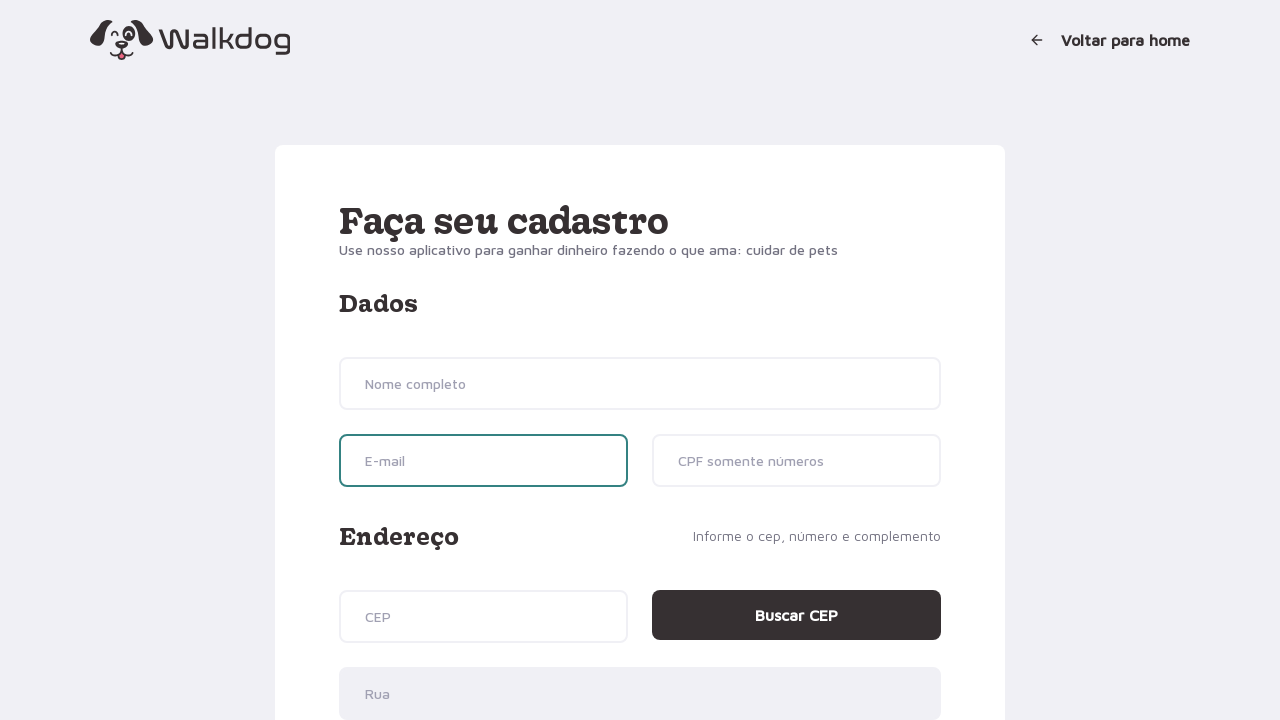

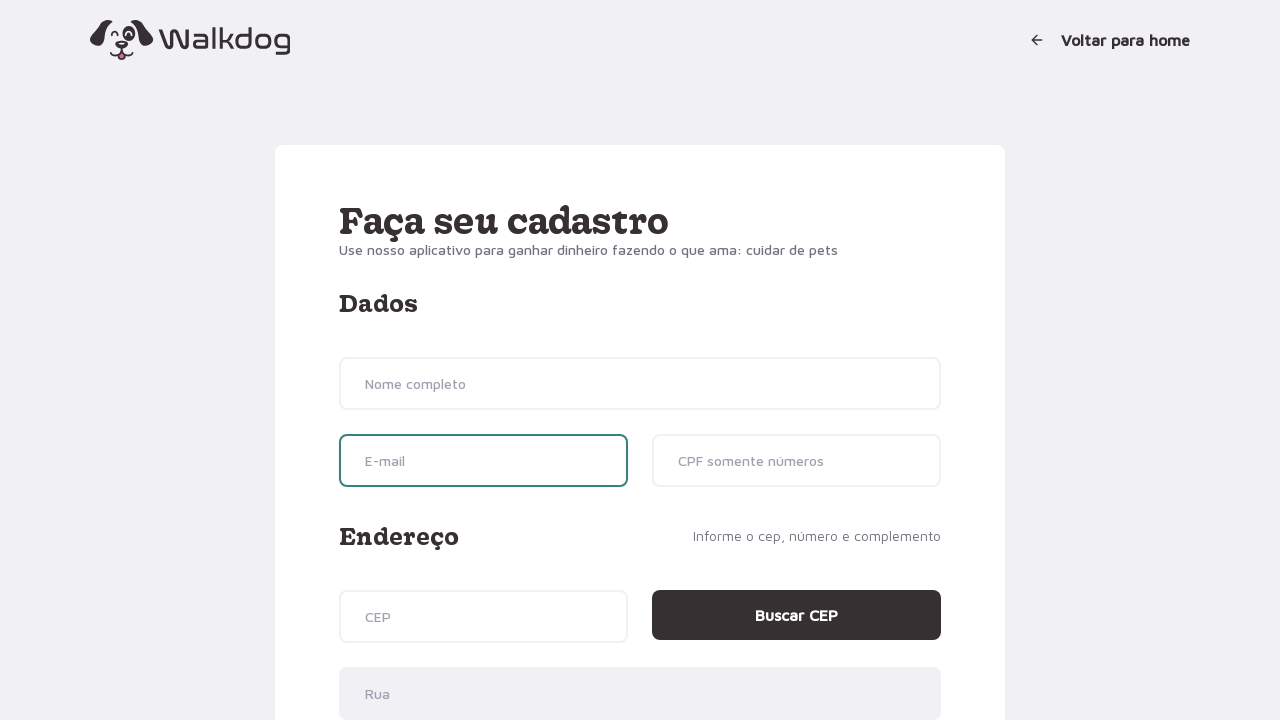